Tests file upload functionality by uploading a file using the file input element and clicking the submit button

Starting URL: https://the-internet.herokuapp.com/upload

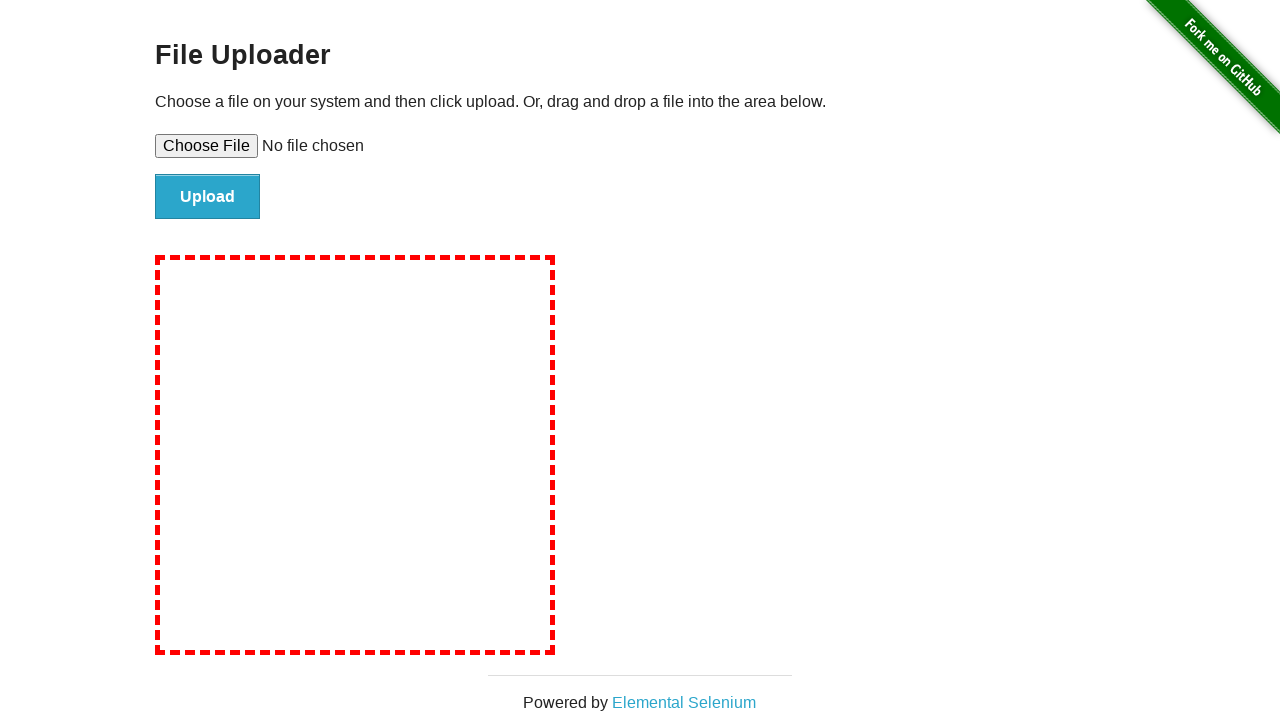

Set input file to TestData.txt using file input element
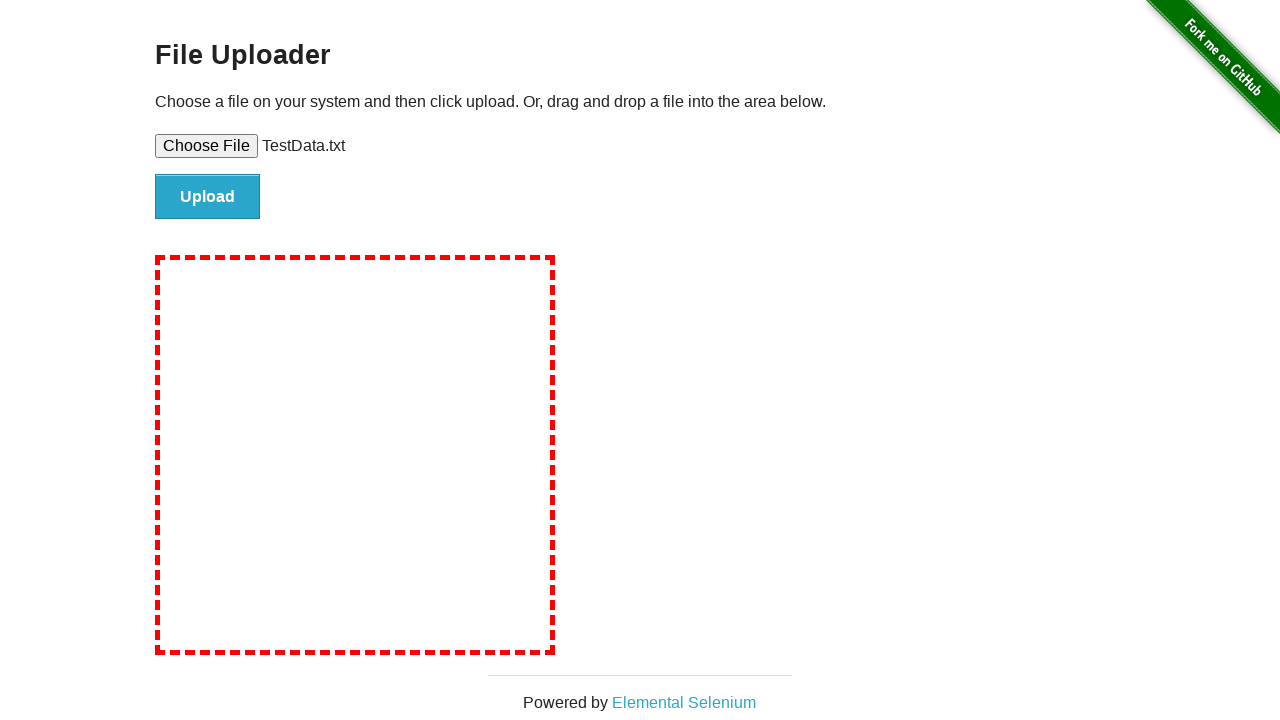

Clicked file submit button to upload the file at (208, 197) on #file-submit
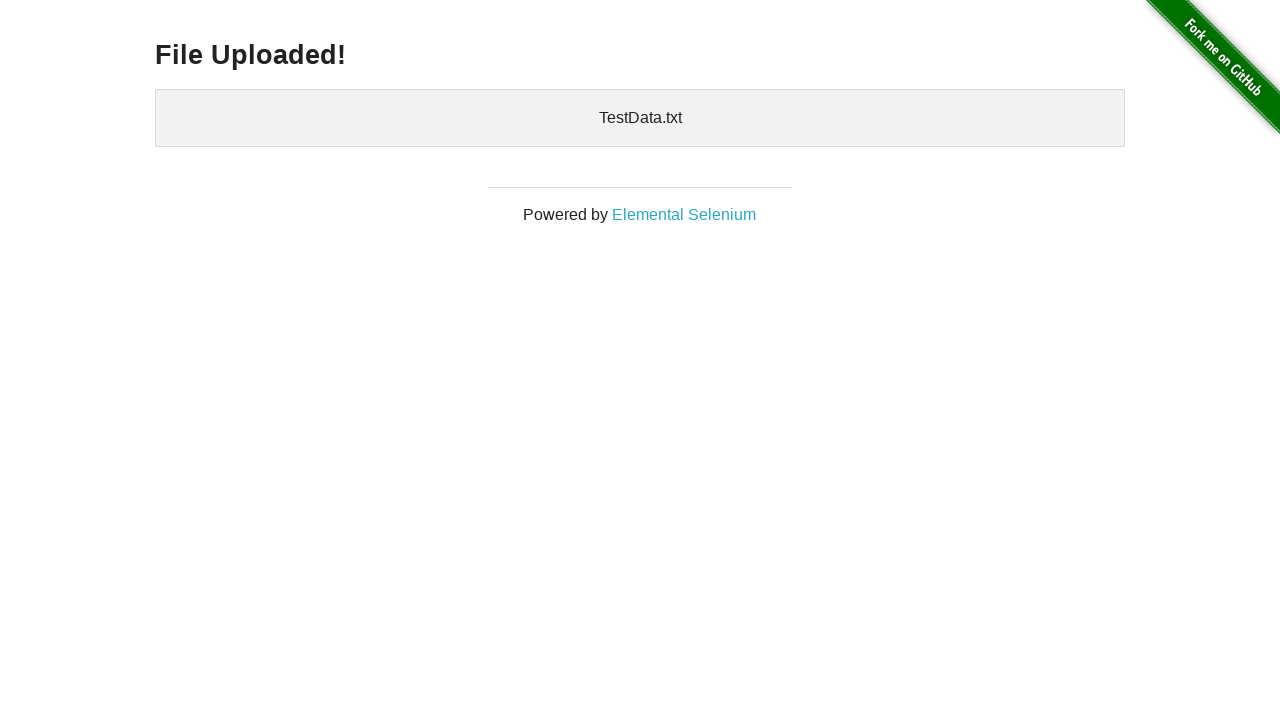

File upload confirmation appeared
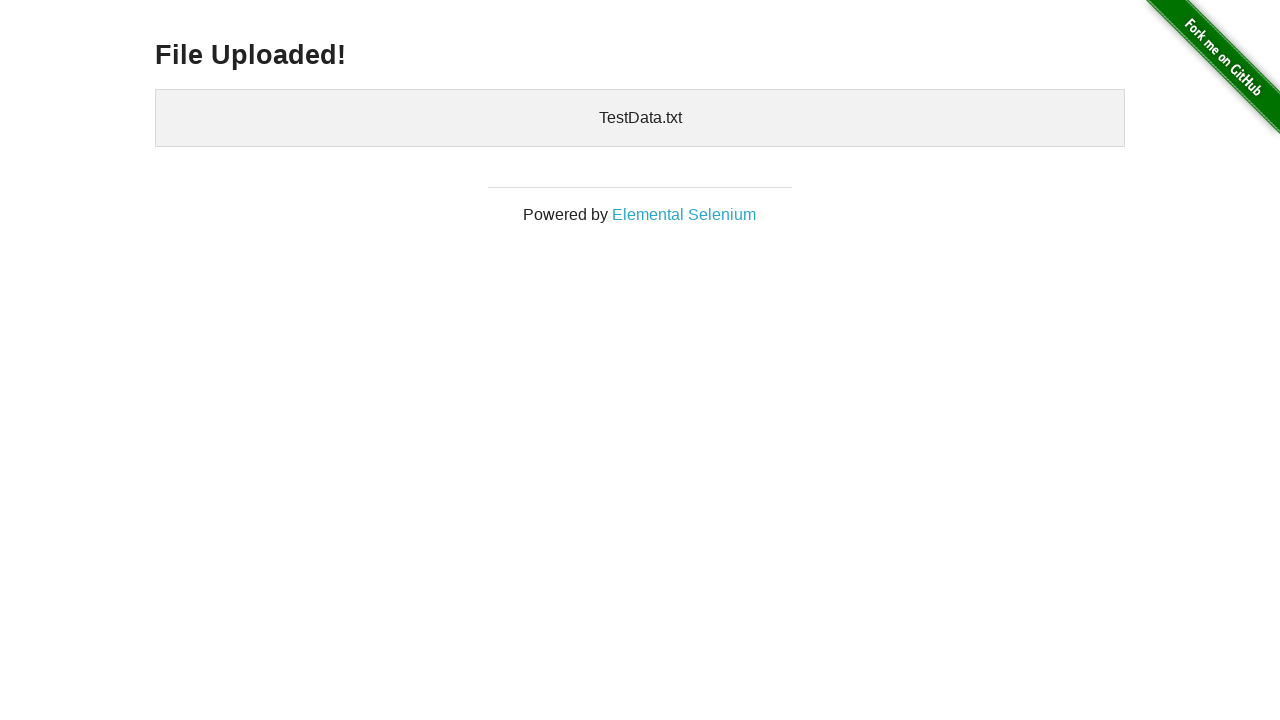

Cleaned up temporary test file
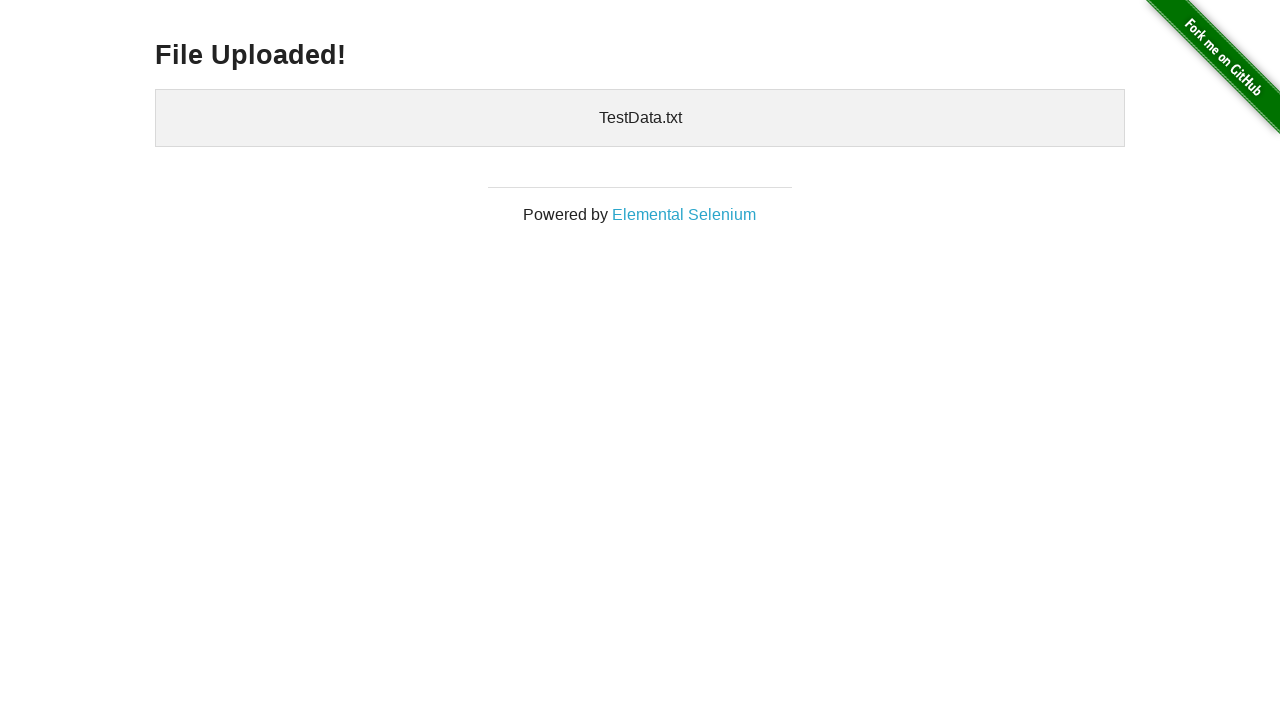

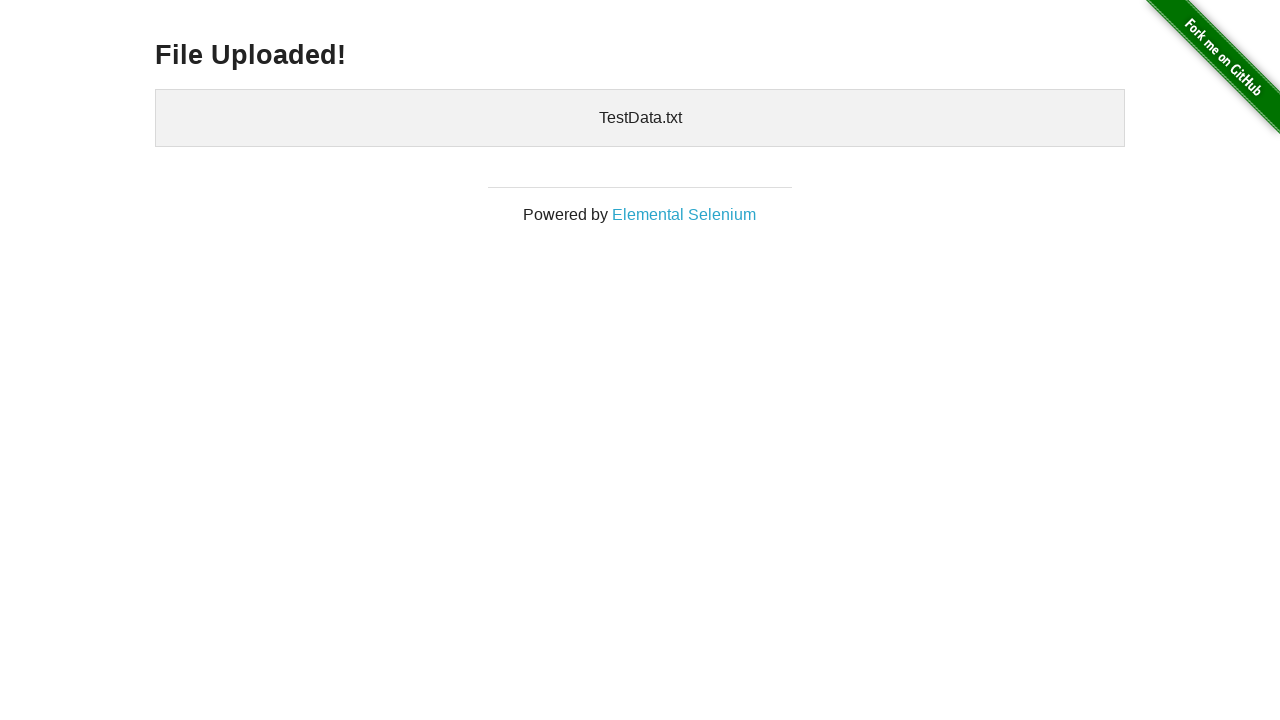